Tests that clicking Clear completed removes completed items from the list

Starting URL: https://demo.playwright.dev/todomvc

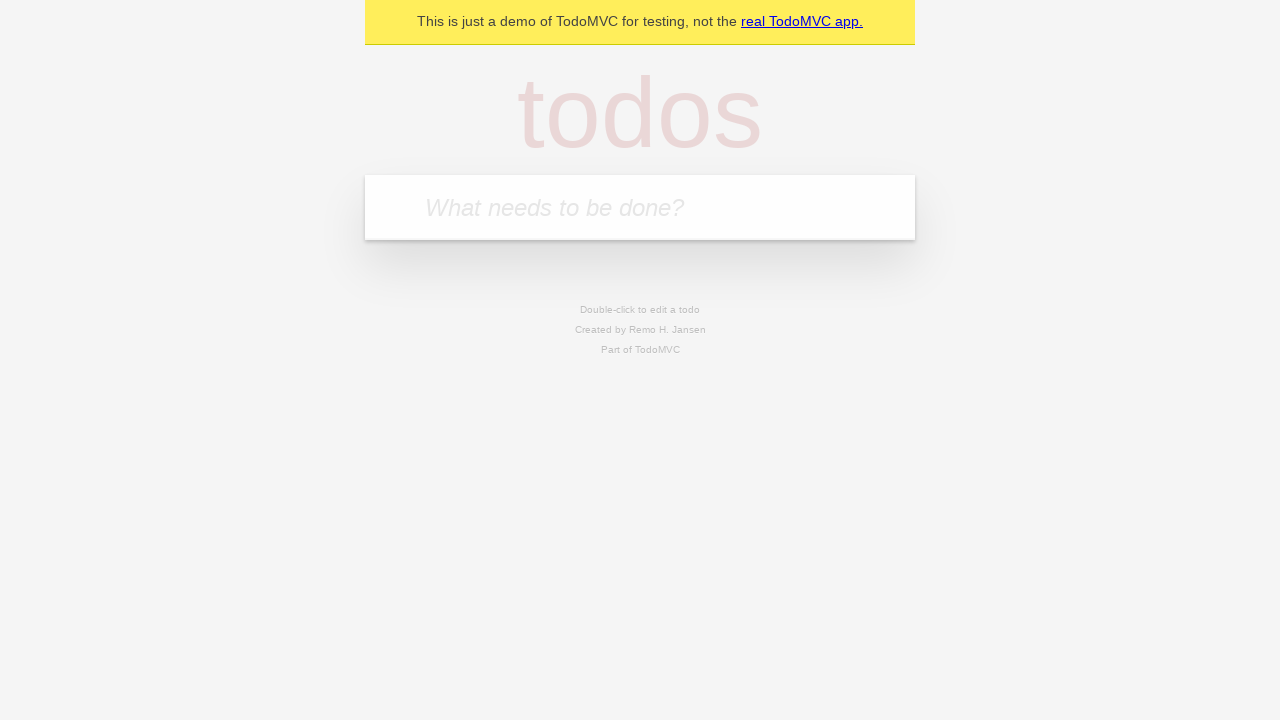

Filled todo input with 'buy some cheese' on internal:attr=[placeholder="What needs to be done?"i]
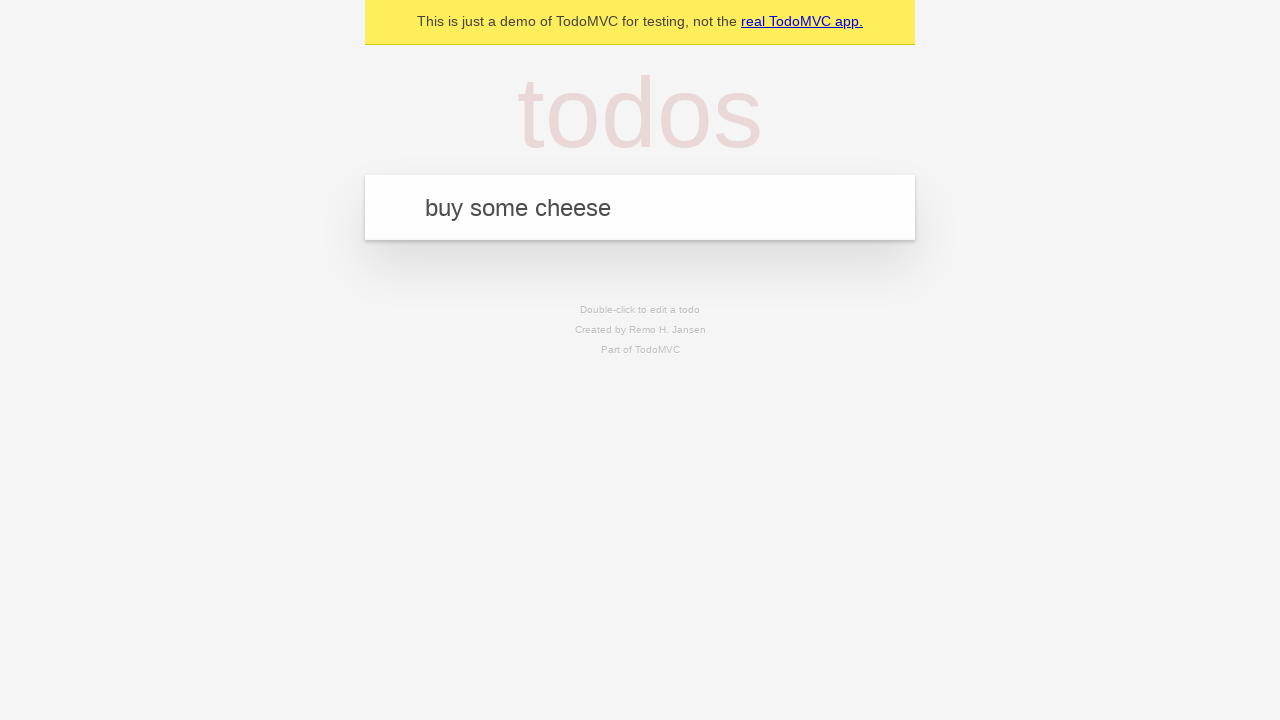

Pressed Enter to add todo 'buy some cheese' on internal:attr=[placeholder="What needs to be done?"i]
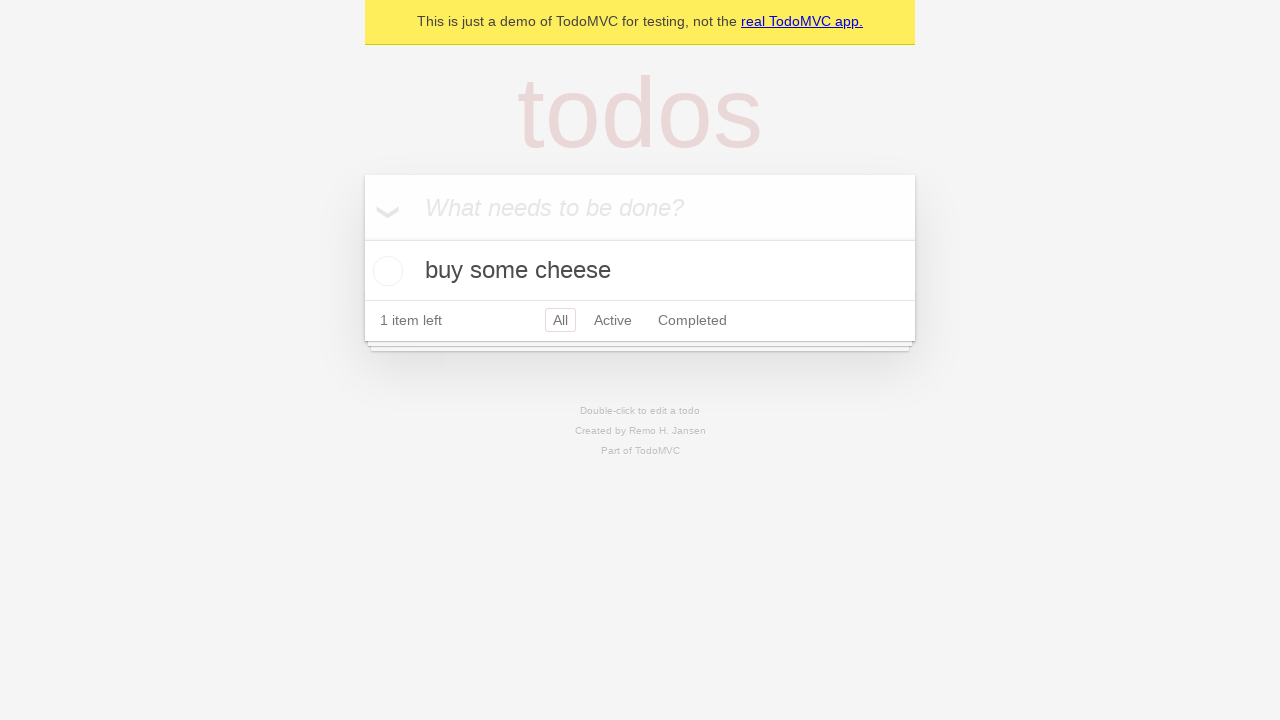

Filled todo input with 'feed the cat' on internal:attr=[placeholder="What needs to be done?"i]
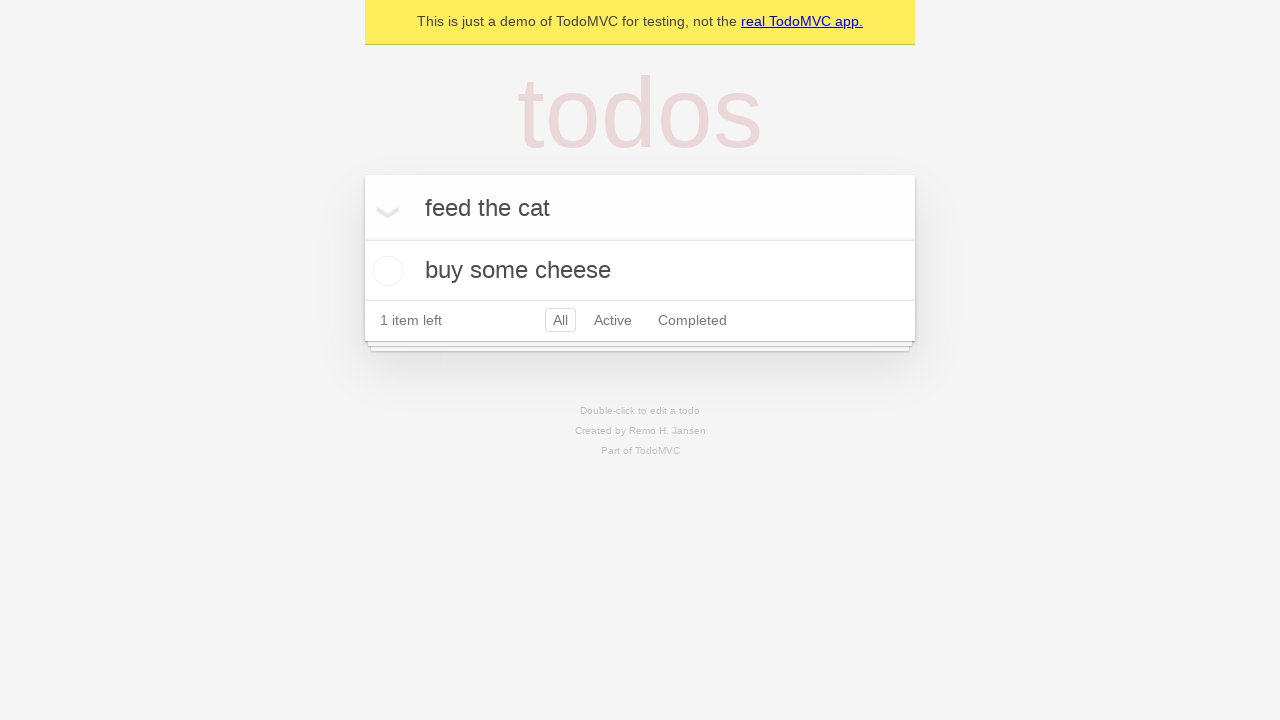

Pressed Enter to add todo 'feed the cat' on internal:attr=[placeholder="What needs to be done?"i]
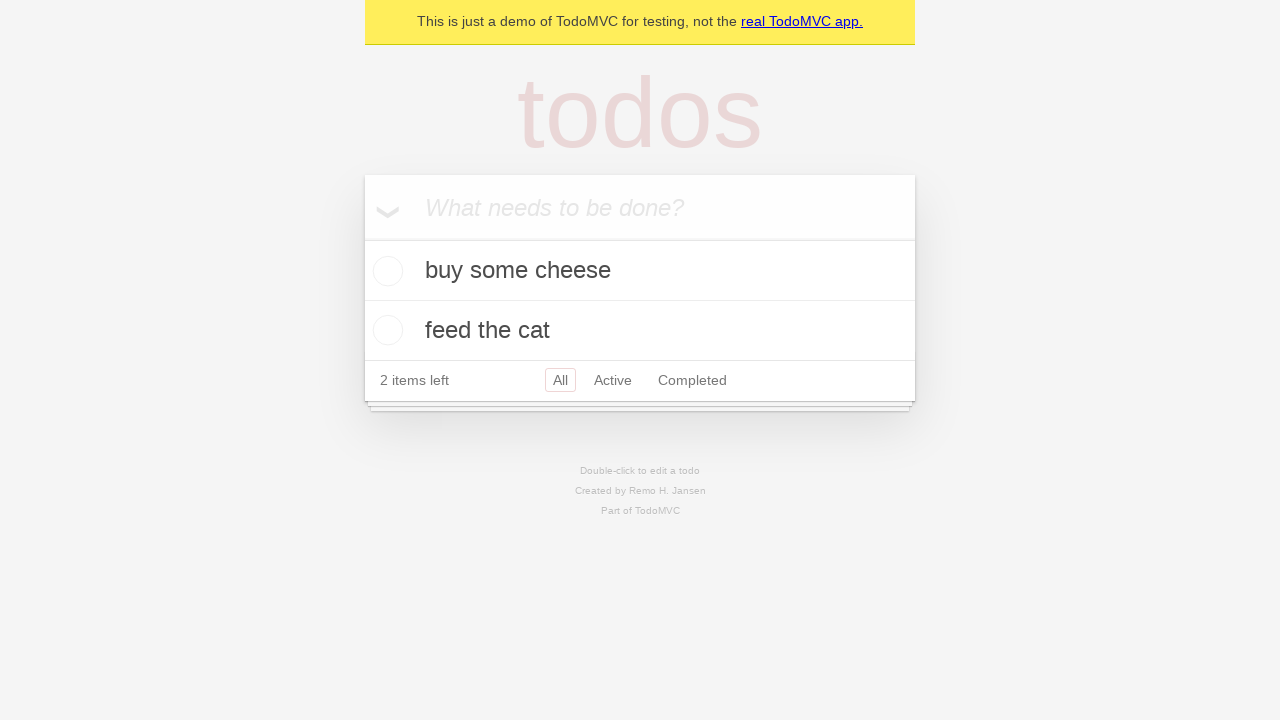

Filled todo input with 'book a doctors appointment' on internal:attr=[placeholder="What needs to be done?"i]
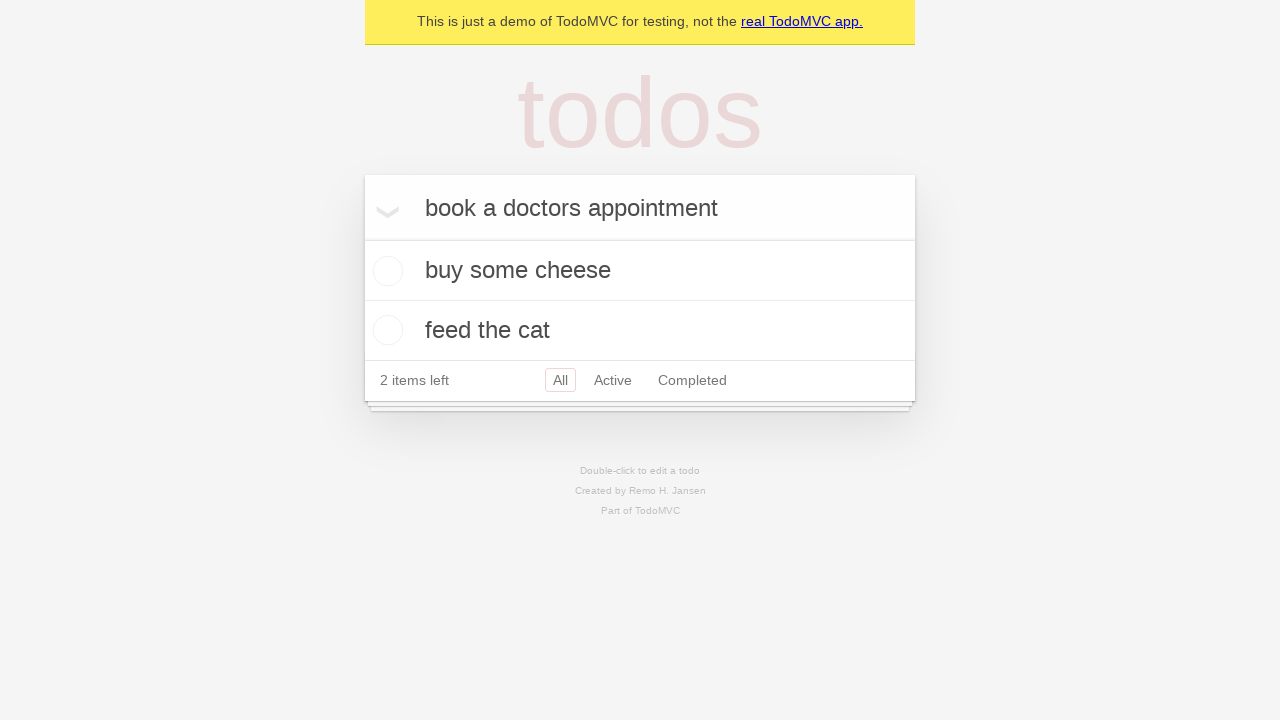

Pressed Enter to add todo 'book a doctors appointment' on internal:attr=[placeholder="What needs to be done?"i]
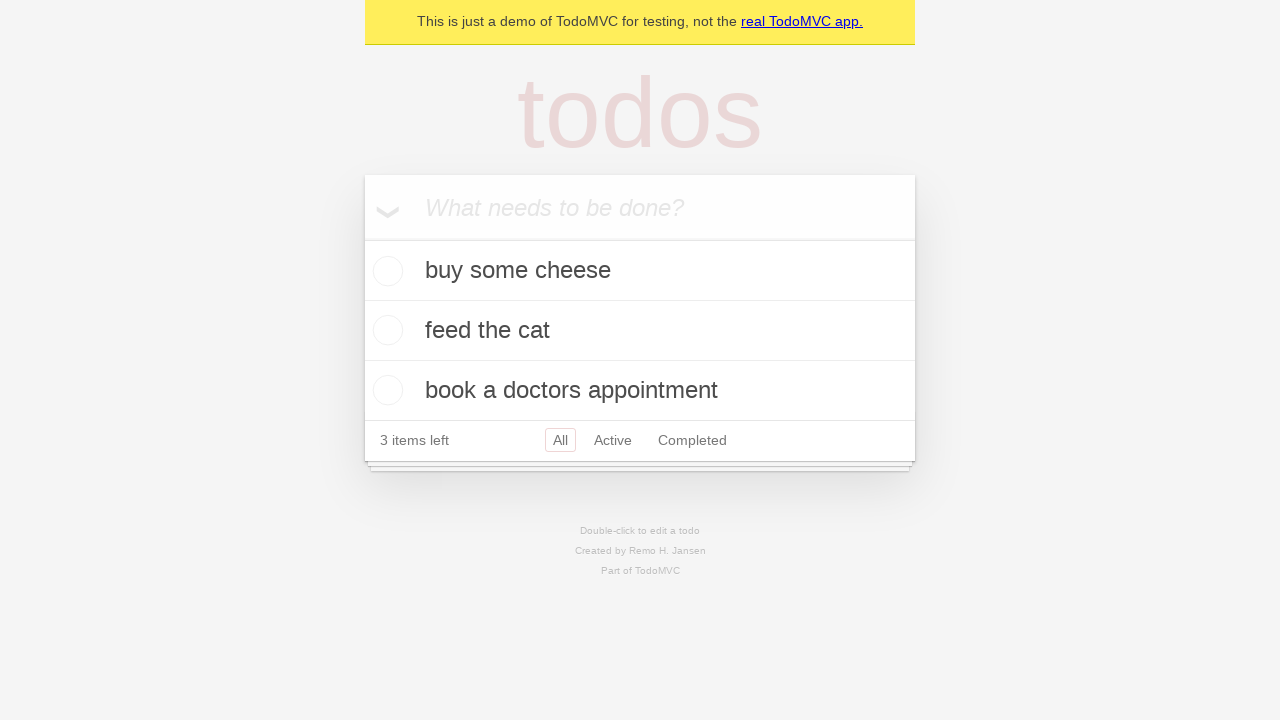

Checked the second todo item to mark it as completed at (385, 330) on internal:testid=[data-testid="todo-item"s] >> nth=1 >> internal:role=checkbox
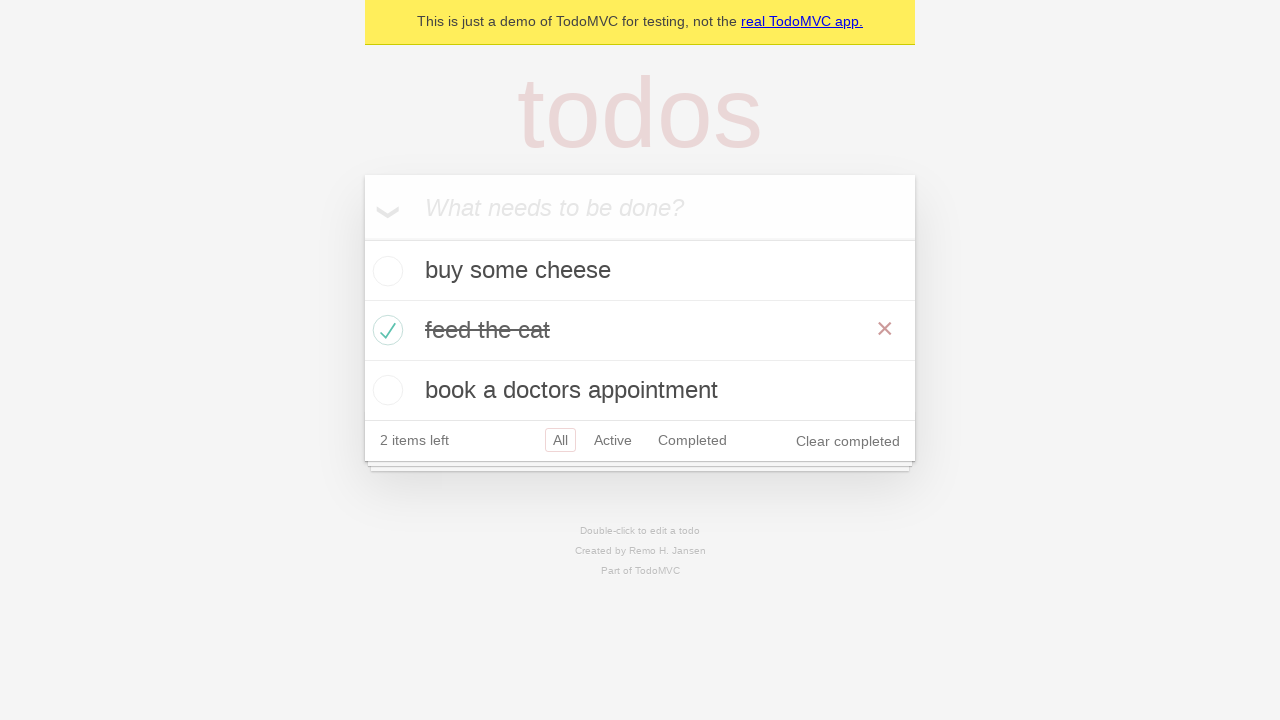

Clicked 'Clear completed' button to remove completed items at (848, 441) on internal:role=button[name="Clear completed"i]
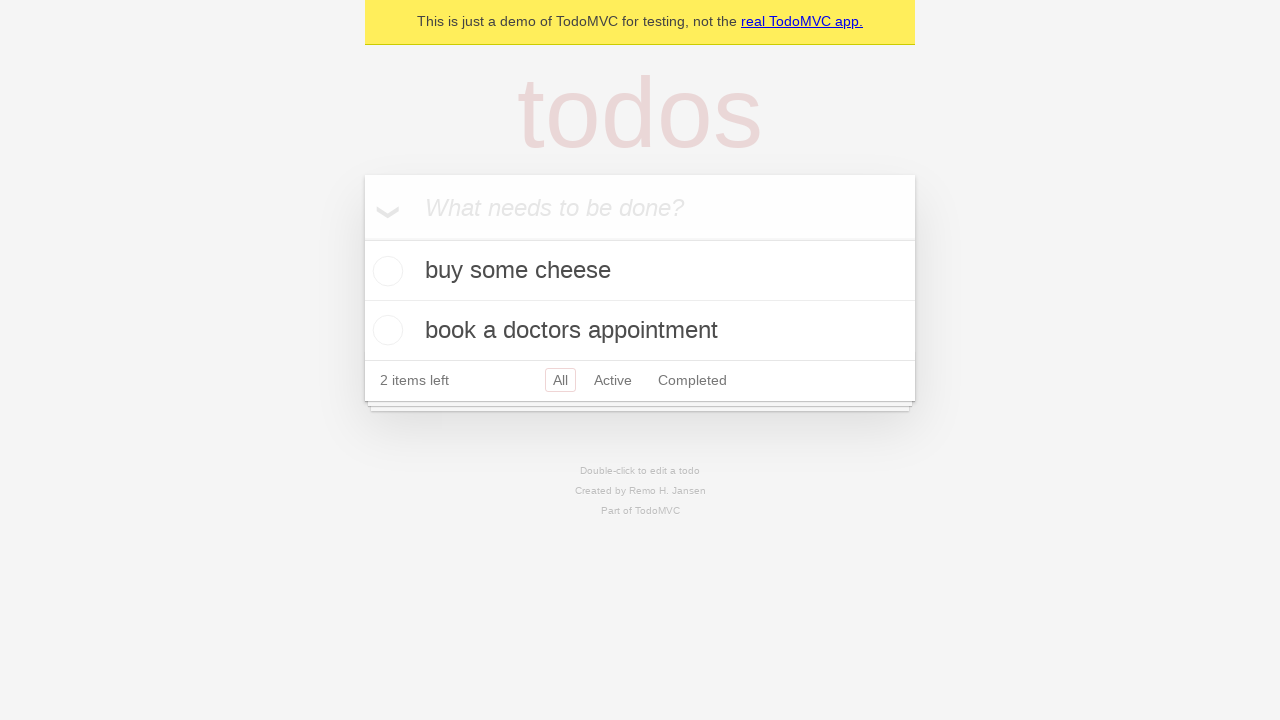

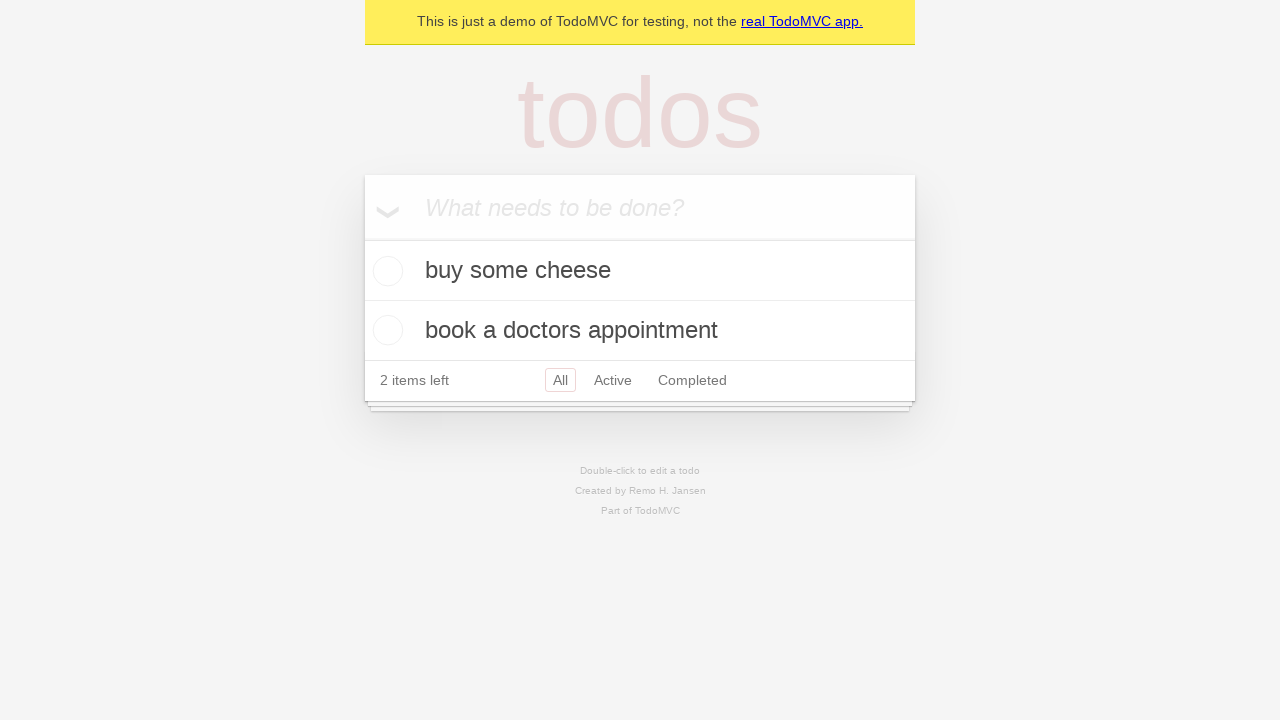